Tests that names with accents and tildes are accepted when adding a contact

Starting URL: https://master--agenda-publica.netlify.app/

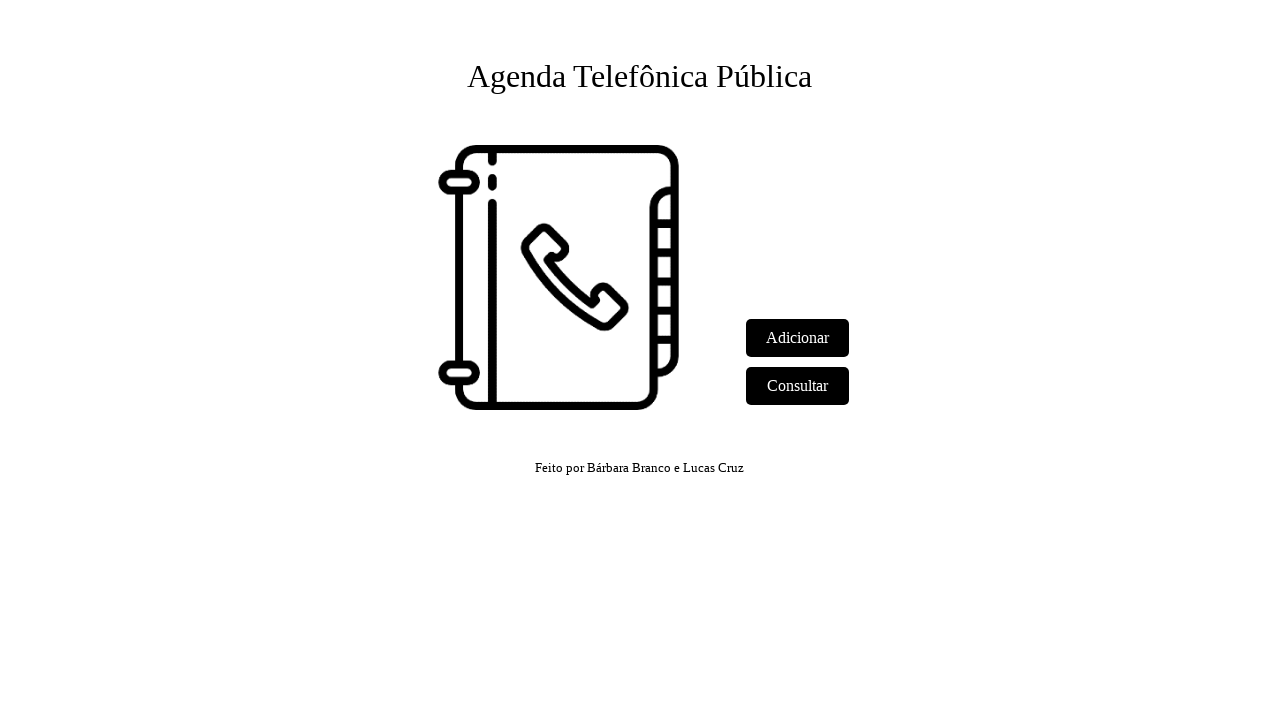

Clicked 'Adicionar' link to navigate to add contact form at (798, 338) on text=Adicionar
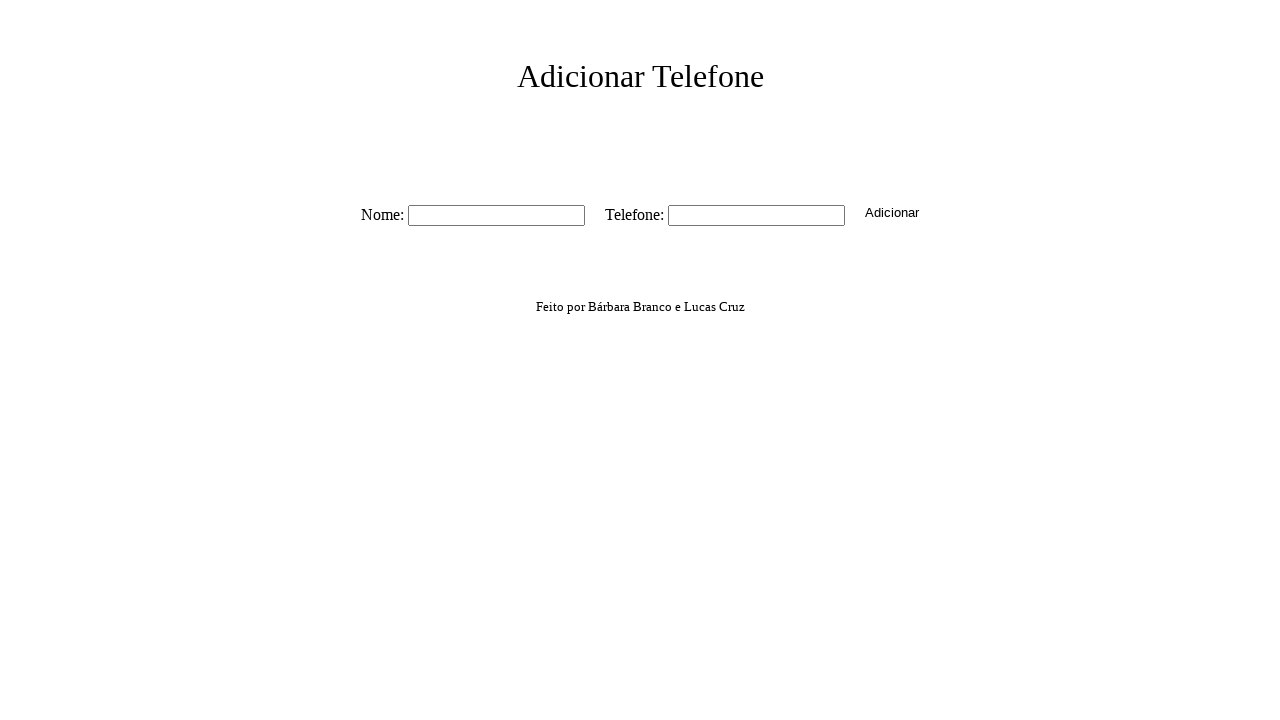

Form fields loaded, name input field is visible
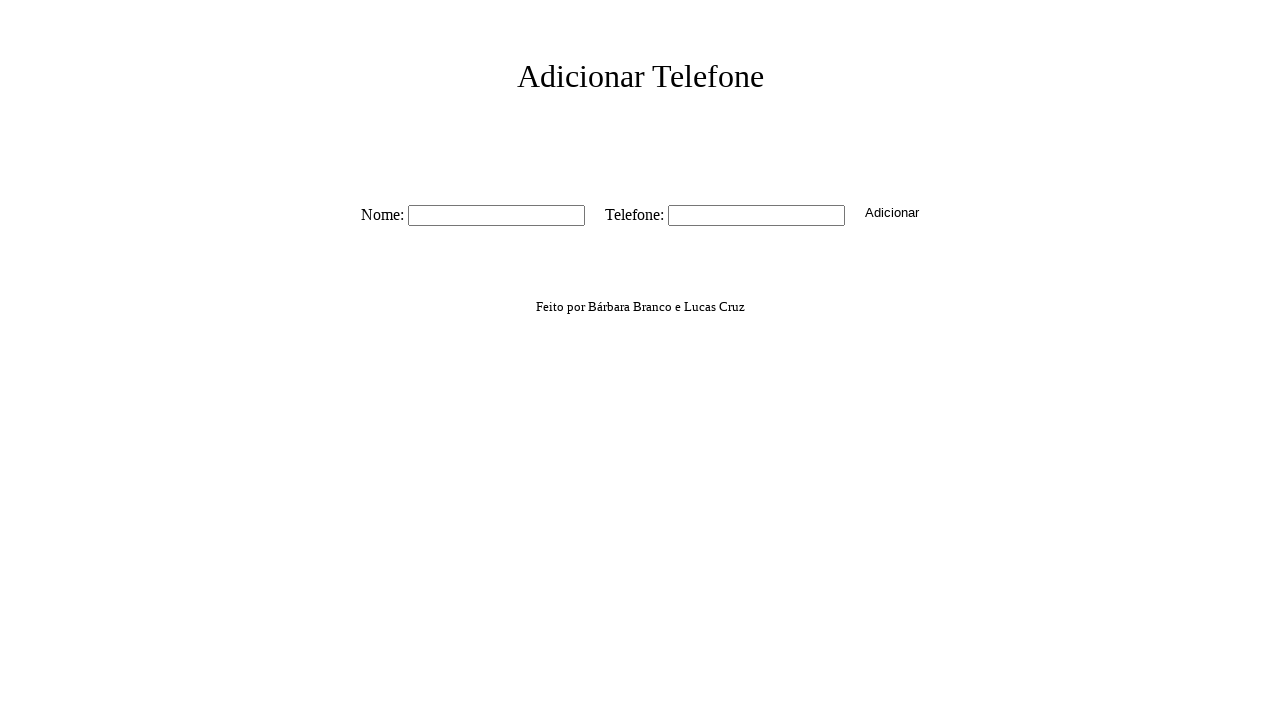

Filled name field with 'José da Silva São' (accents and tilde) on #nome
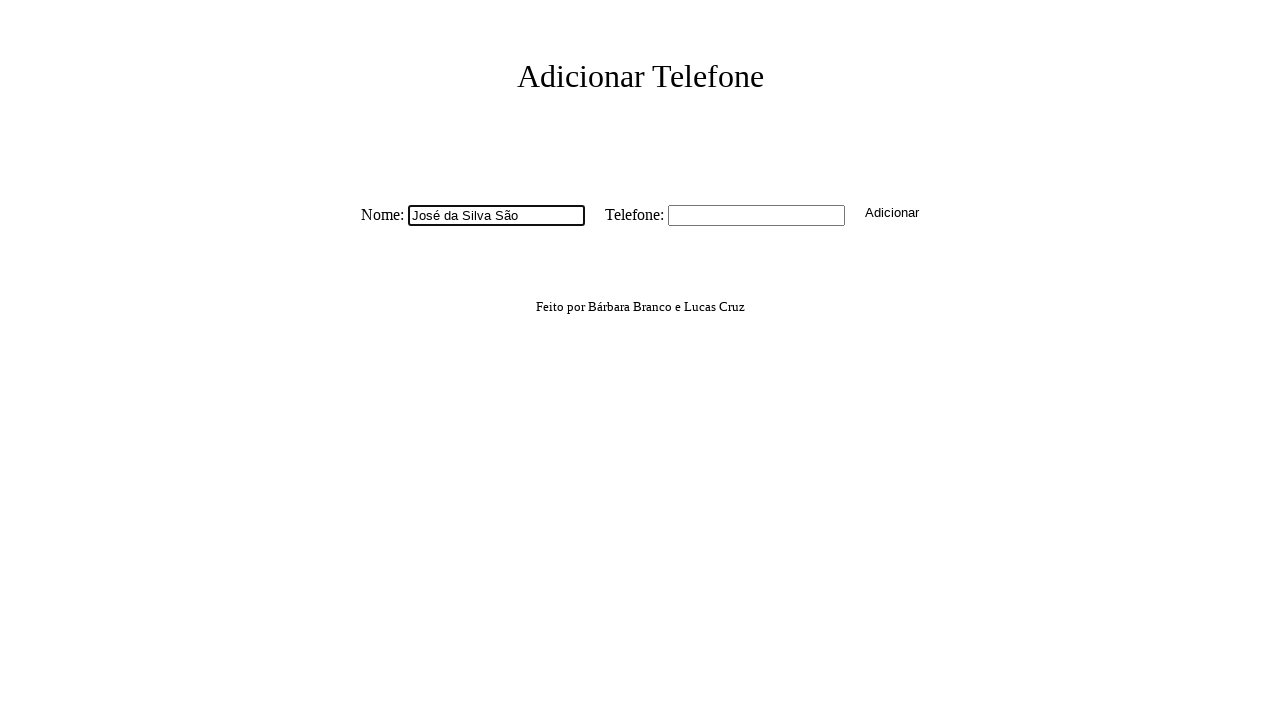

Filled phone field with '11966778899' on #tel
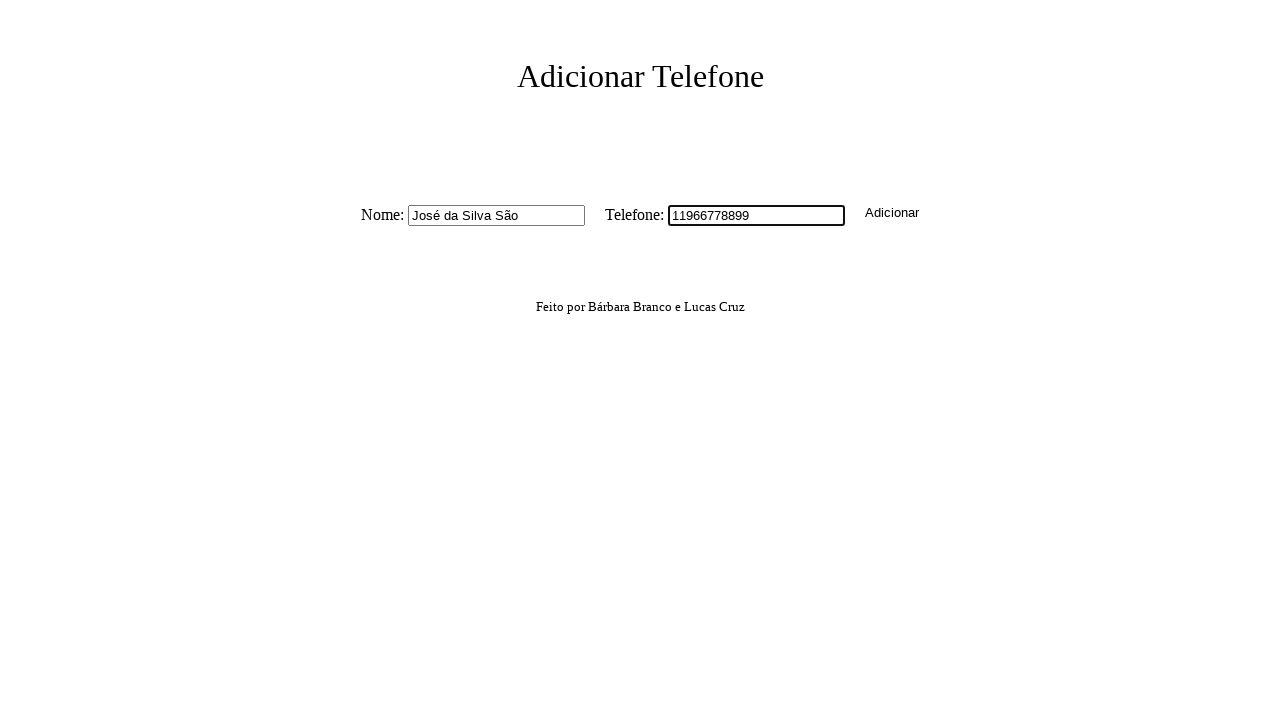

Clicked submit button to create contact at (892, 212) on button.button-create
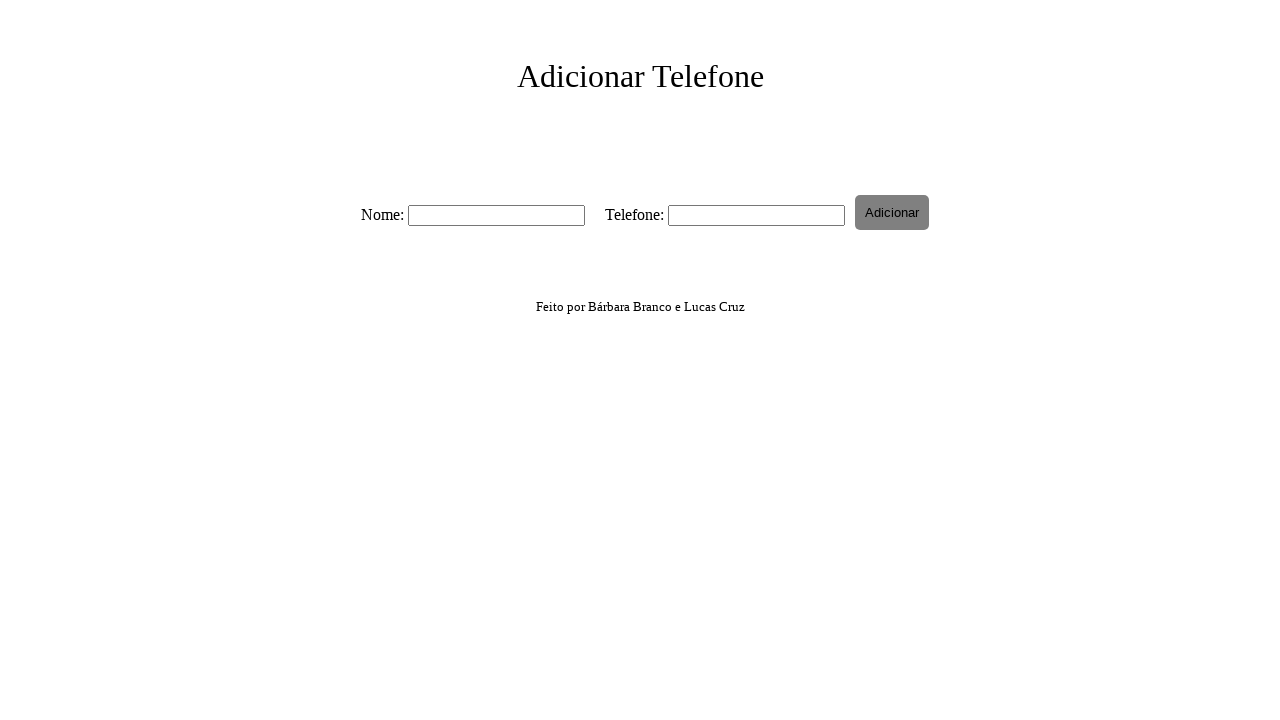

Waited for success alert to appear
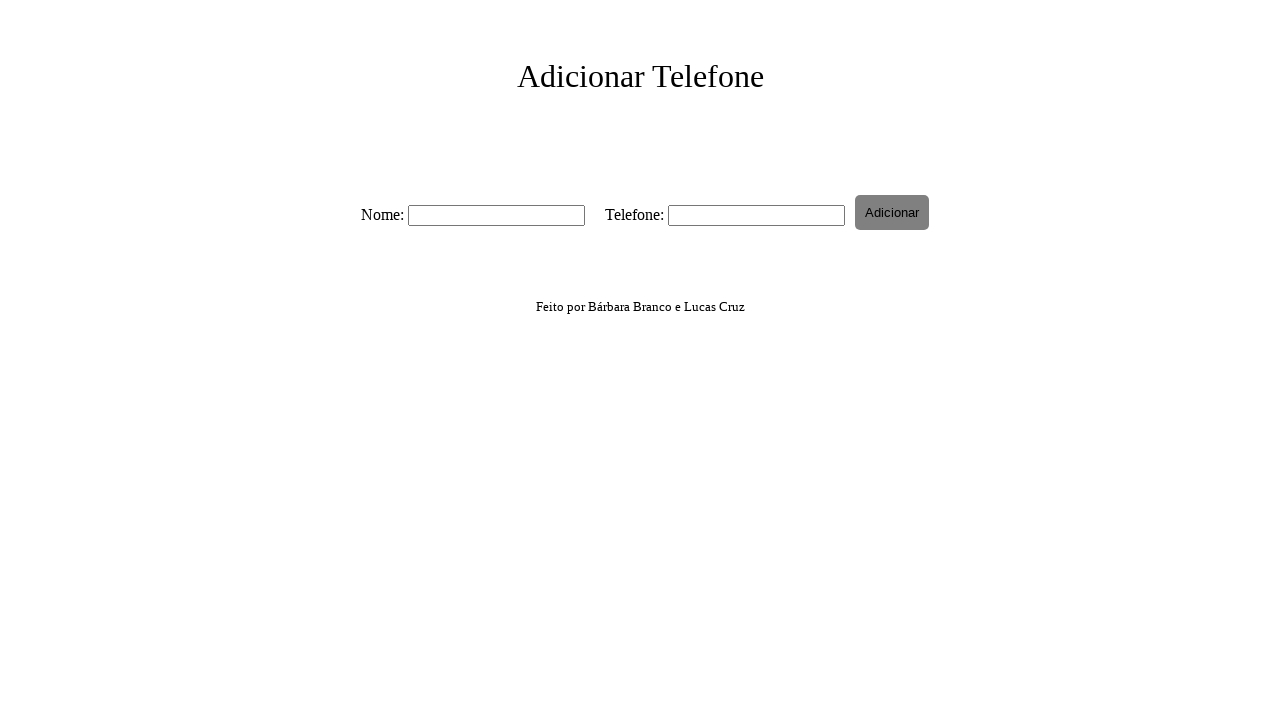

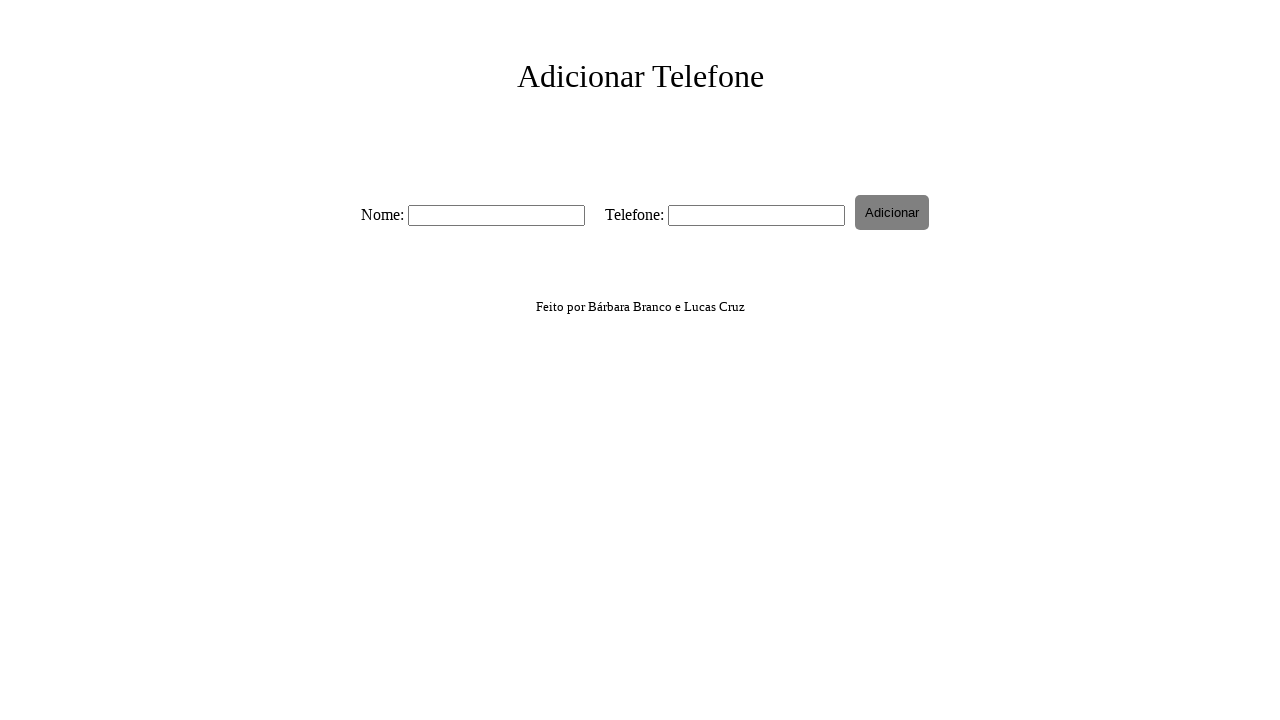